Fills out a Google Form with personal information including name, age, email, country, city, and area, then submits the form

Starting URL: https://docs.google.com/forms/d/e/1FAIpQLSezs9vfDnGxHrXsF52bxKXdrmlQHbHI0HsxrO6A9PGbC3K0Xw/viewform?usp=sf_link

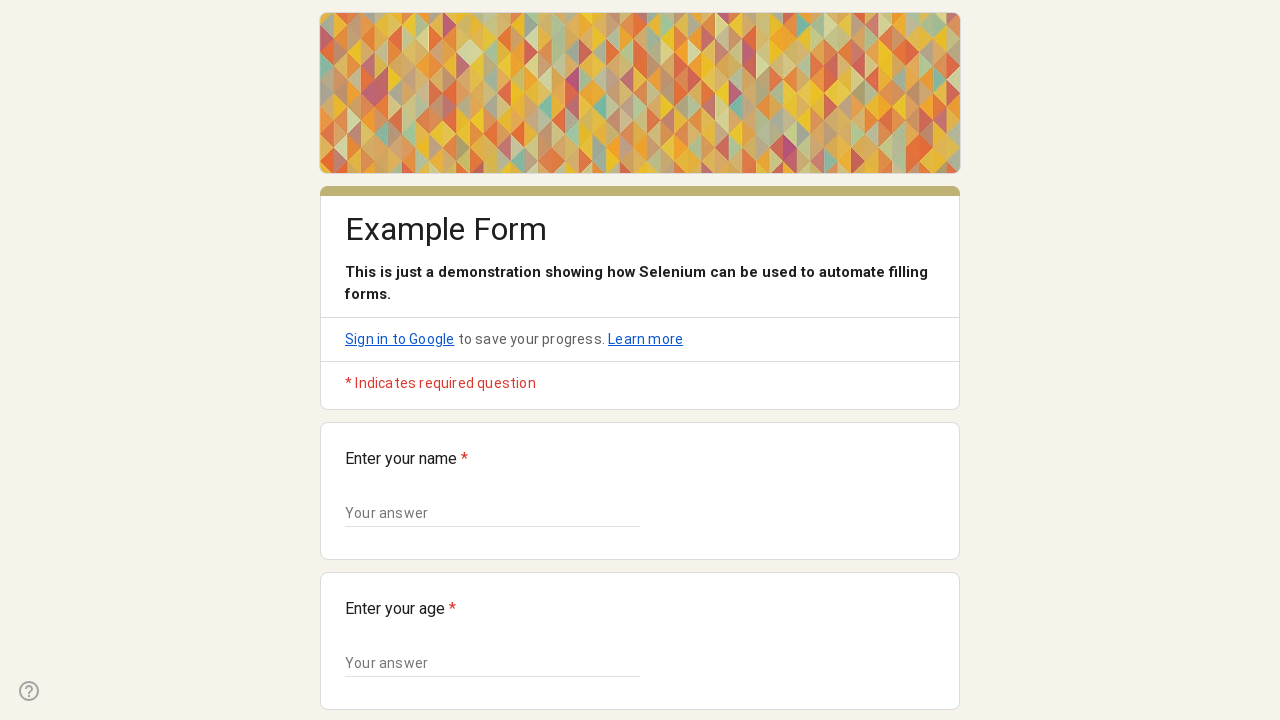

Filled in name field with 'Arjun Jagdale' on (//input[@type="text"])[1]
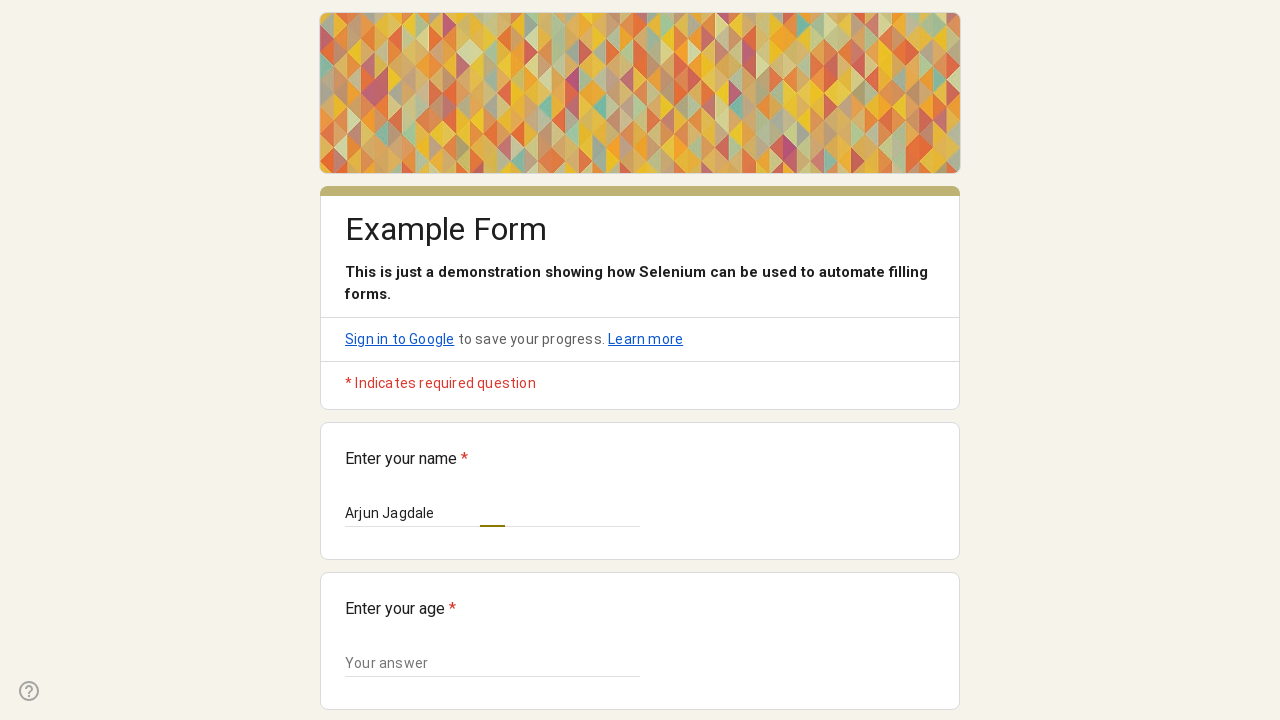

Filled in age field with '20' on (//input[@type="text"])[2]
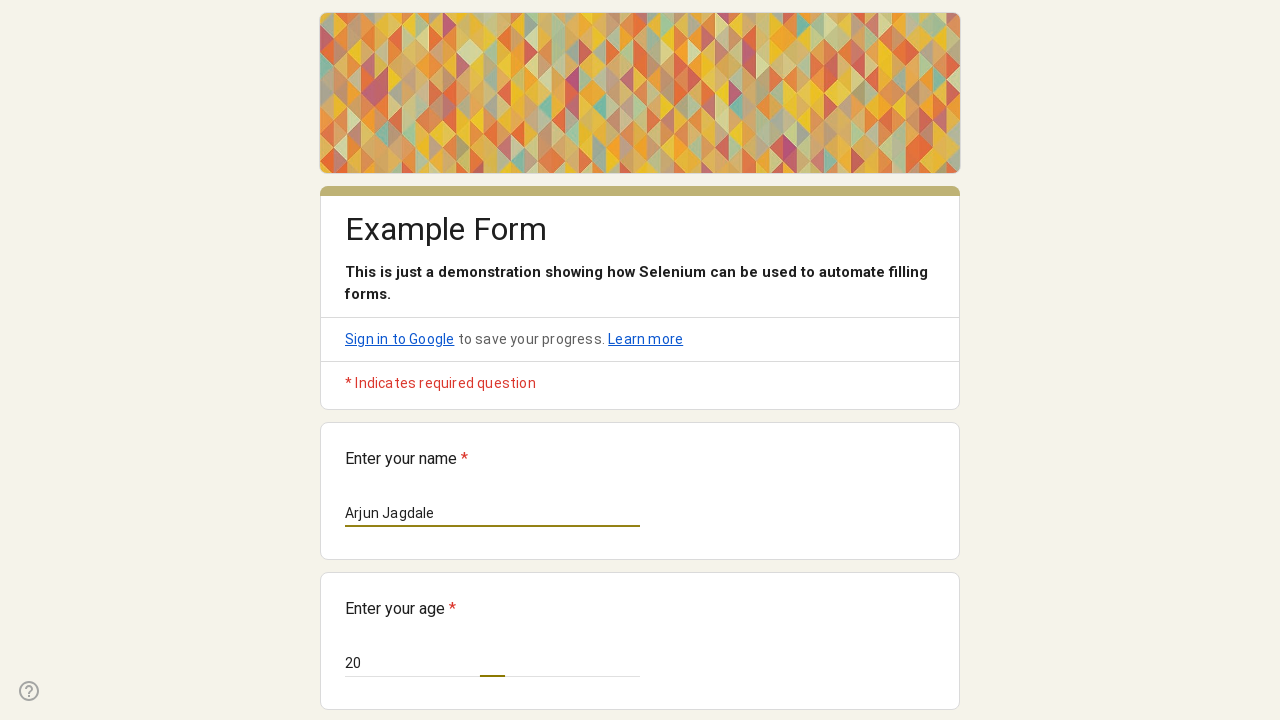

Filled in email field with 'arjunxyz@gmail.com' on (//input[@type="text"])[3]
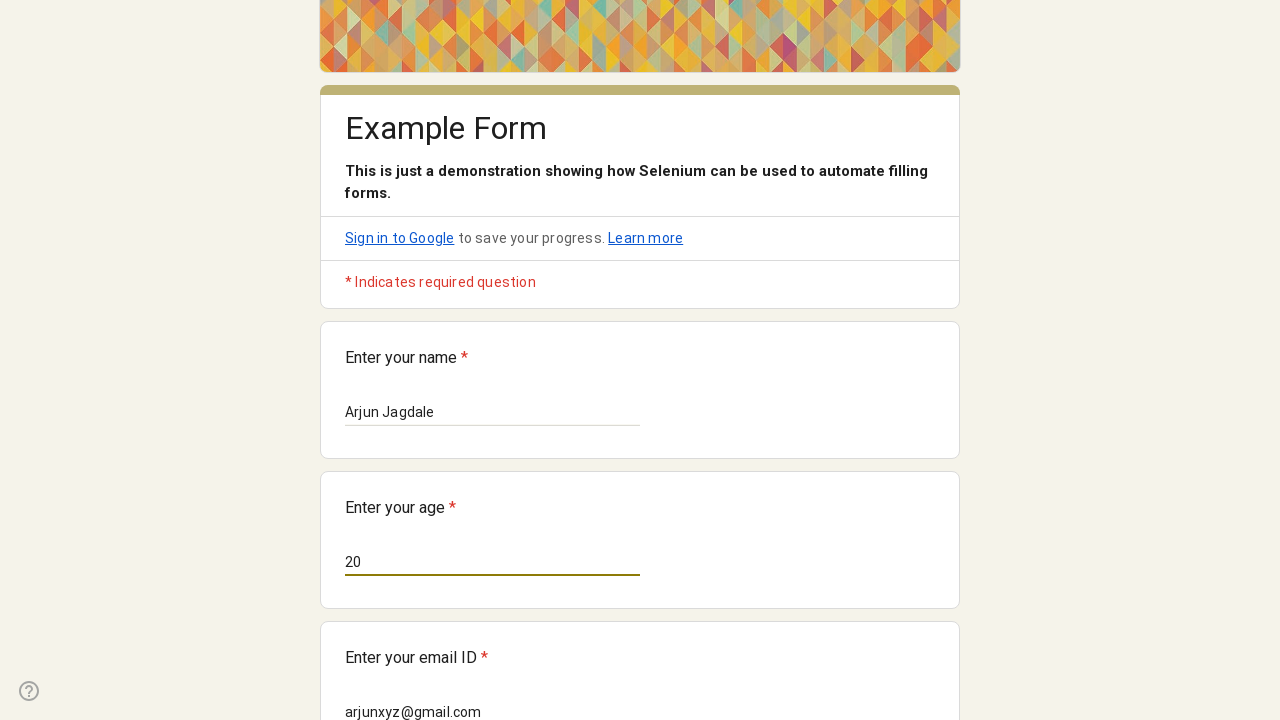

Filled in country field with 'India' on (//input[@type="text"])[4]
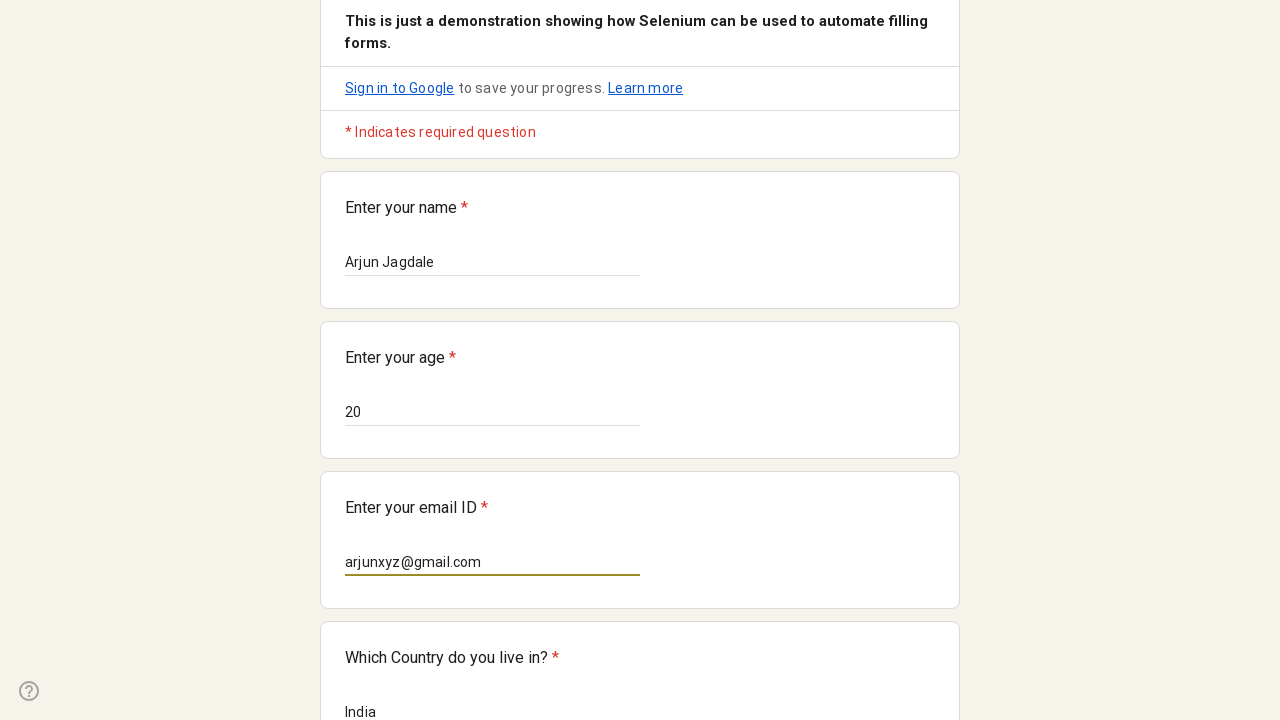

Filled in city field with 'Pune' on (//input[@type="text"])[5]
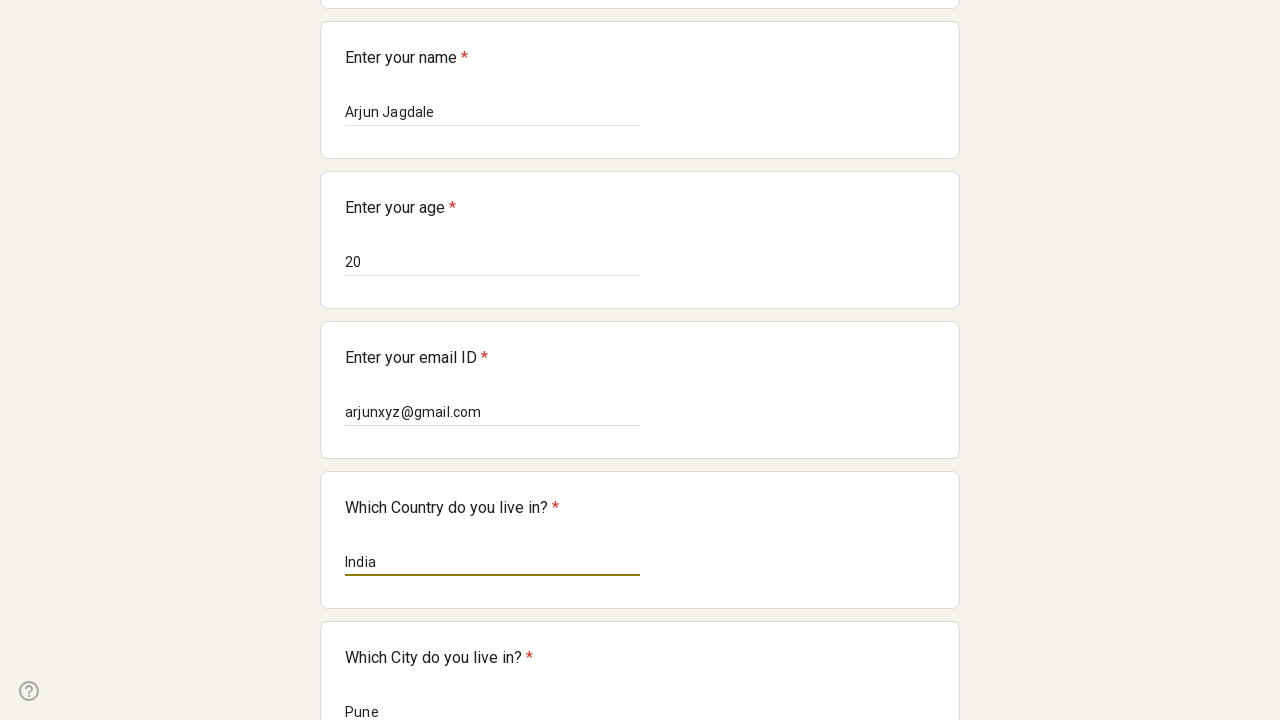

Filled in area field with 'Swargate' on (//input[@type="text"])[6]
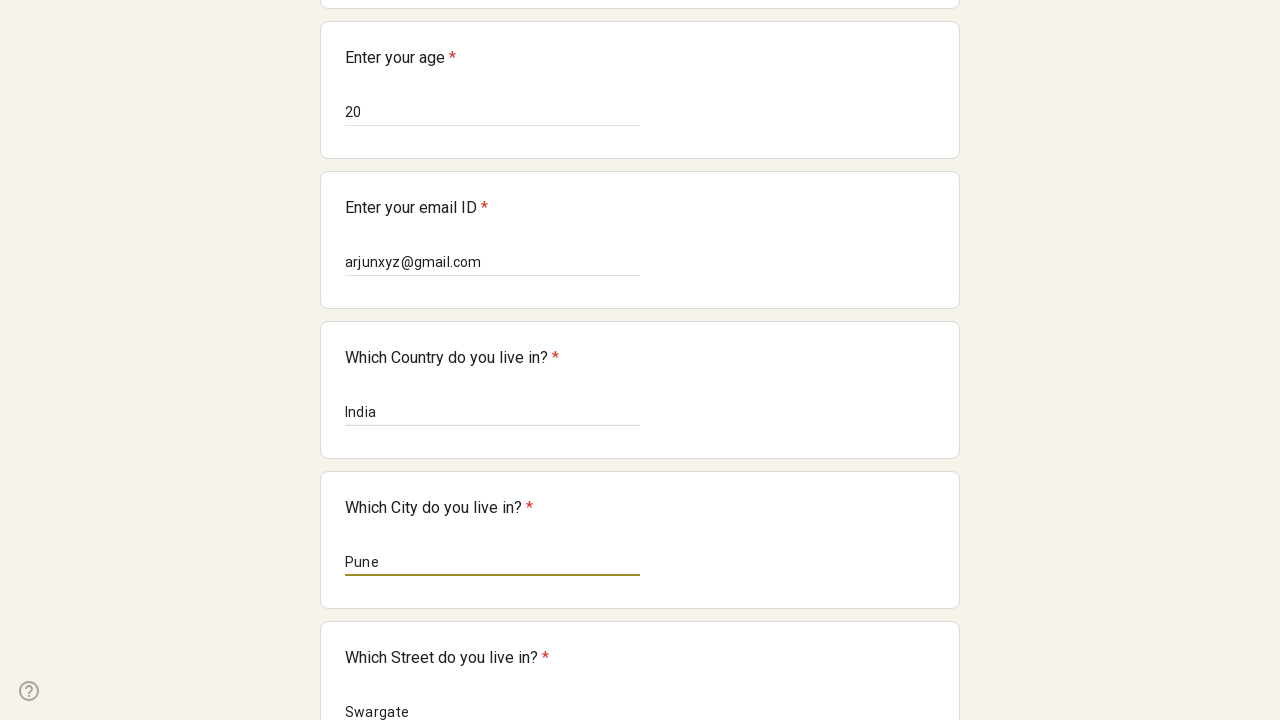

Clicked the Submit button to submit the form at (368, 534) on xpath=//span[text()="Submit"]/ancestor::div[@role="button"]
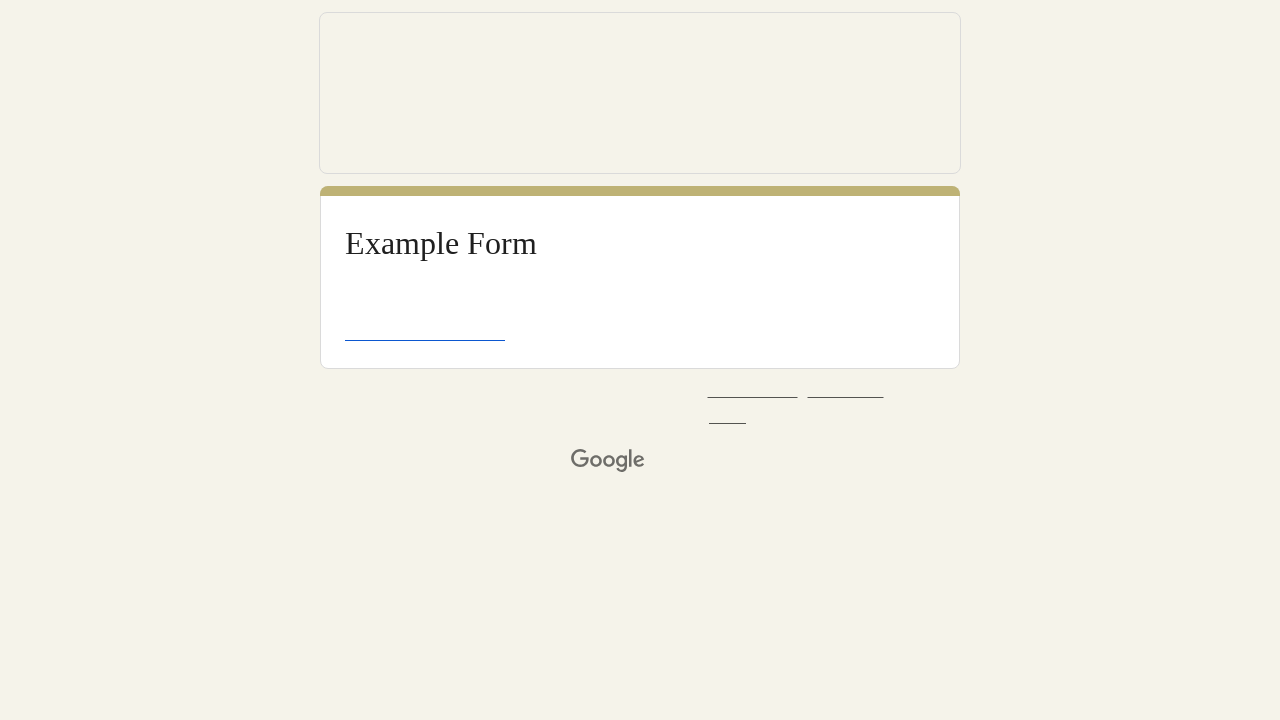

Waited for form submission to complete
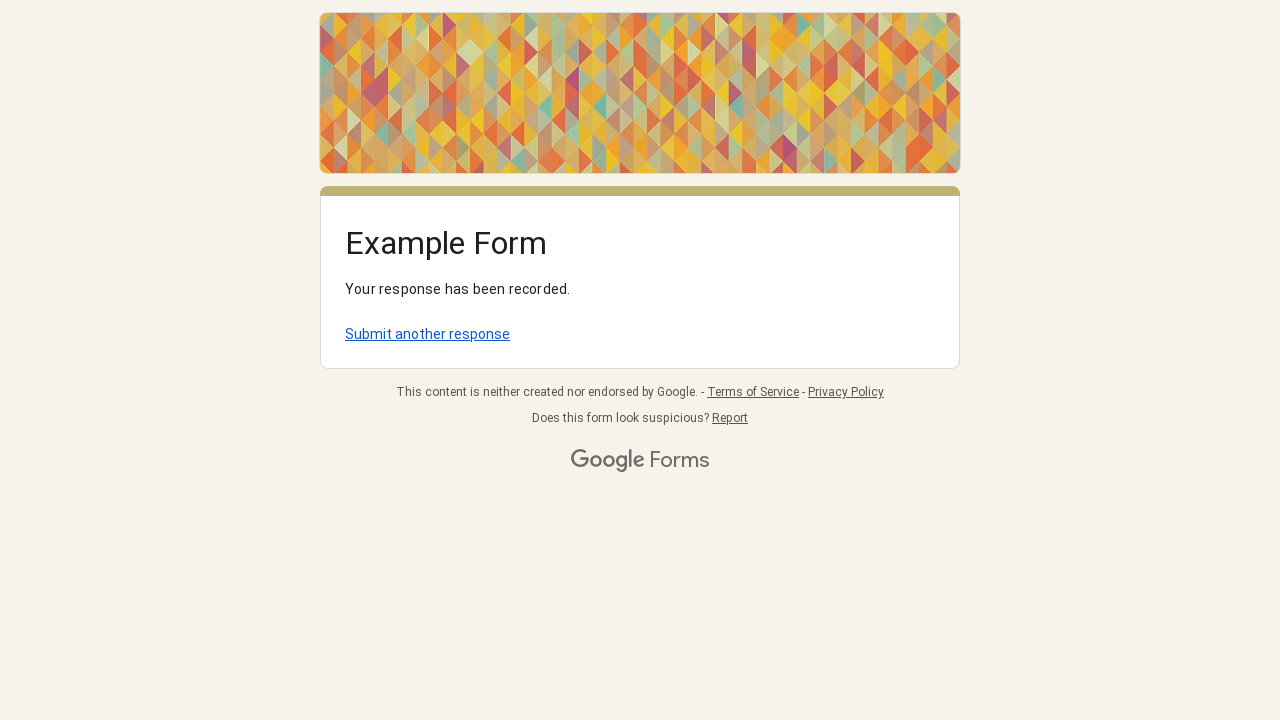

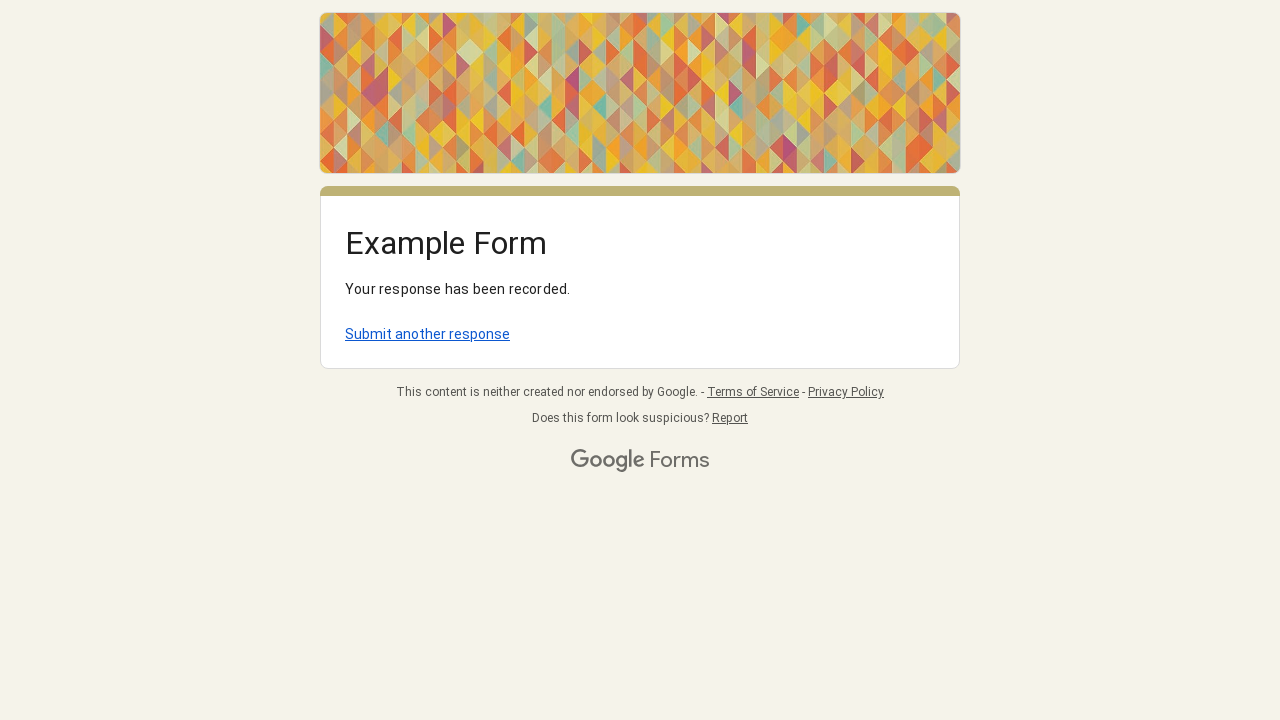